Creates a new paste on Pastebin with text "Hello from WebDriver", sets Bash syntax highlighting, 10 minute expiration, and names it "helloweb"

Starting URL: https://pastebin.com/

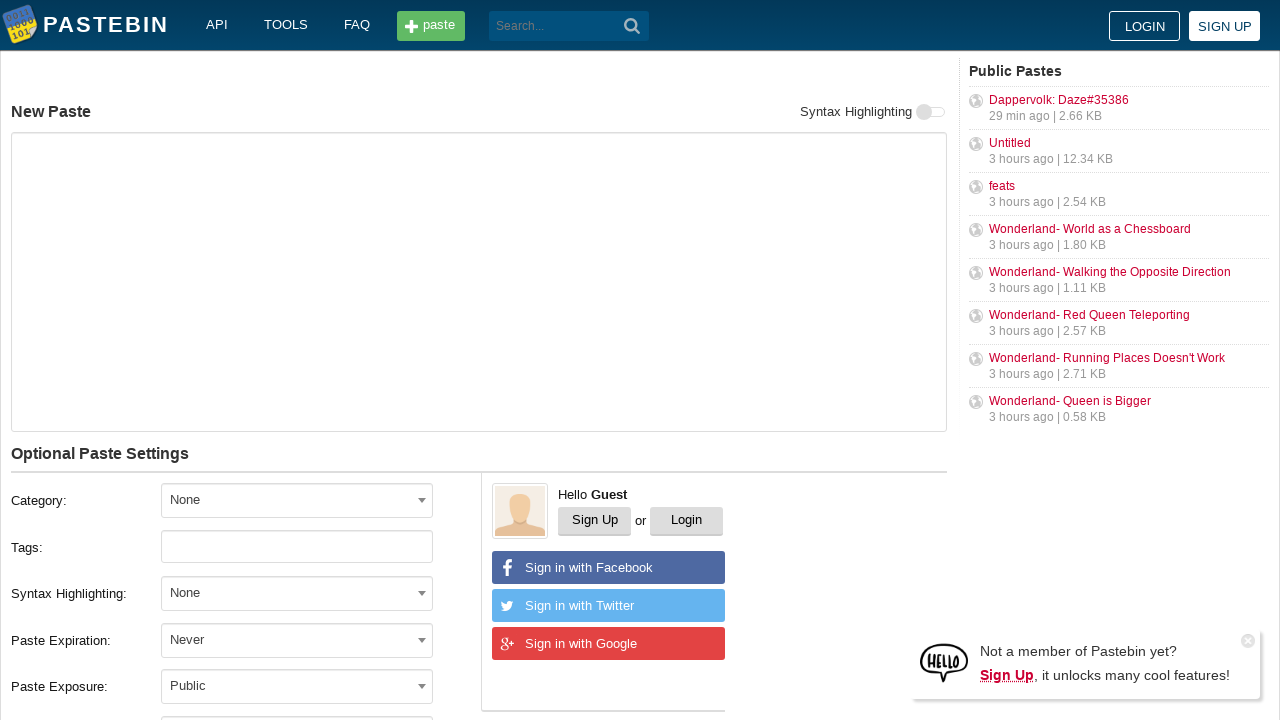

Filled paste text field with 'Hello from WebDriver' on #postform-text
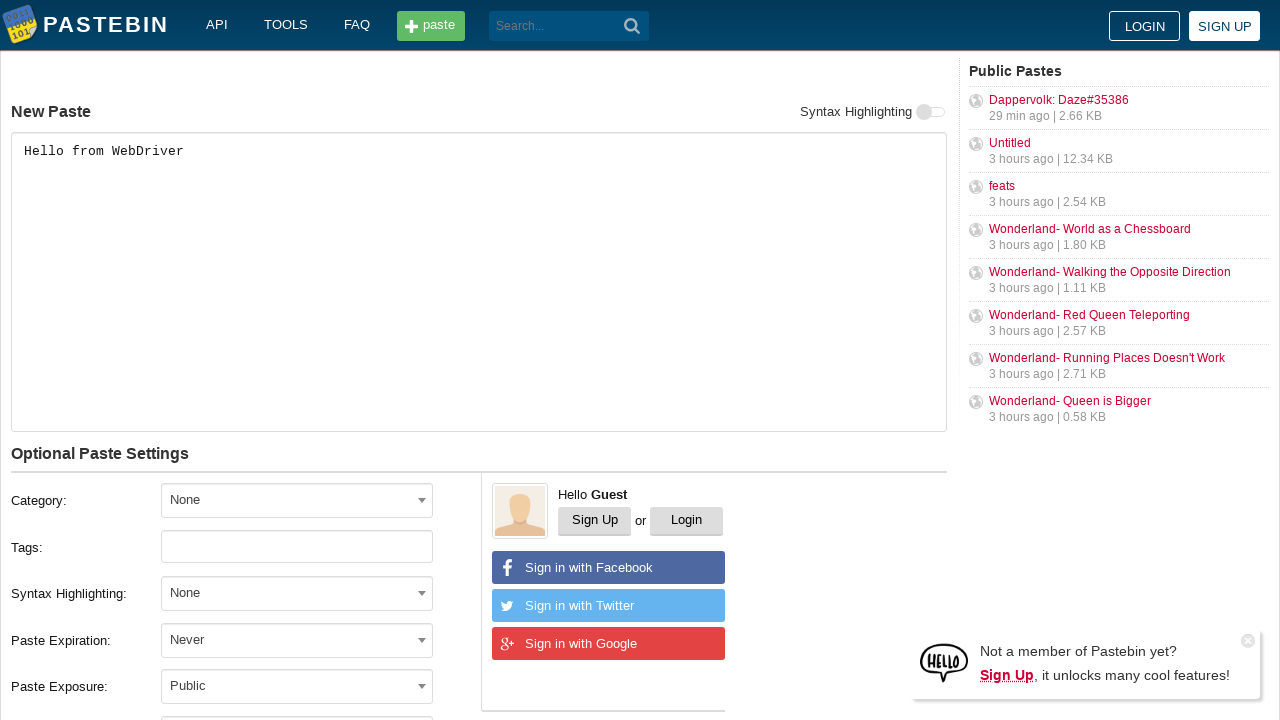

Clicked syntax highlighting dropdown at (297, 593) on #select2-postform-format-container
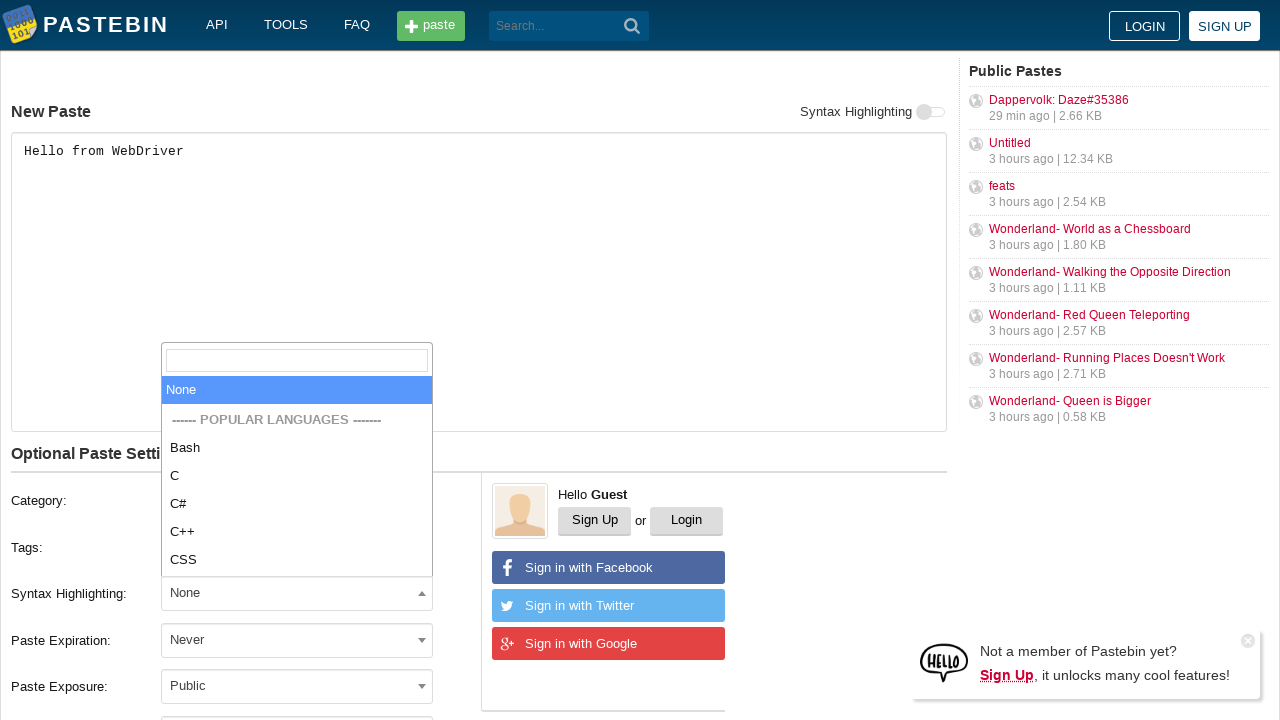

Typed 'Bash' in syntax highlighting search on .select2-search__field
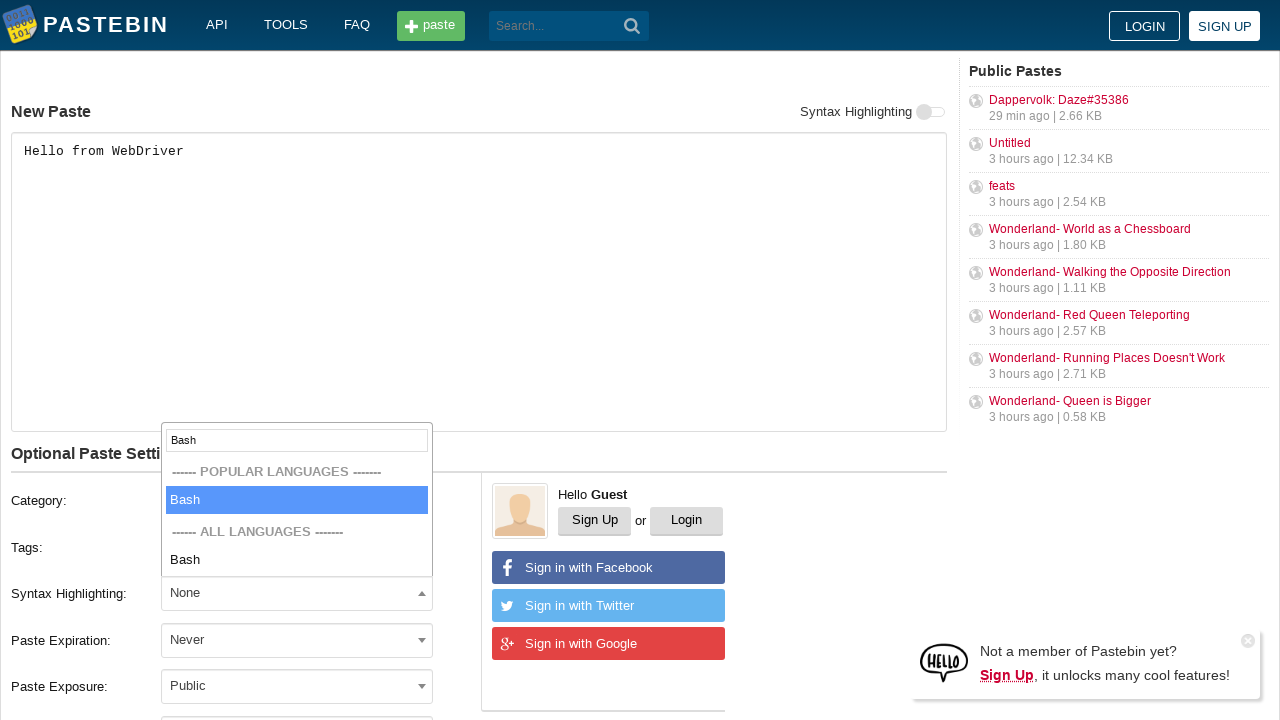

Selected Bash syntax highlighting option at (297, 500) on xpath=//li[contains(text(), 'Bash')]
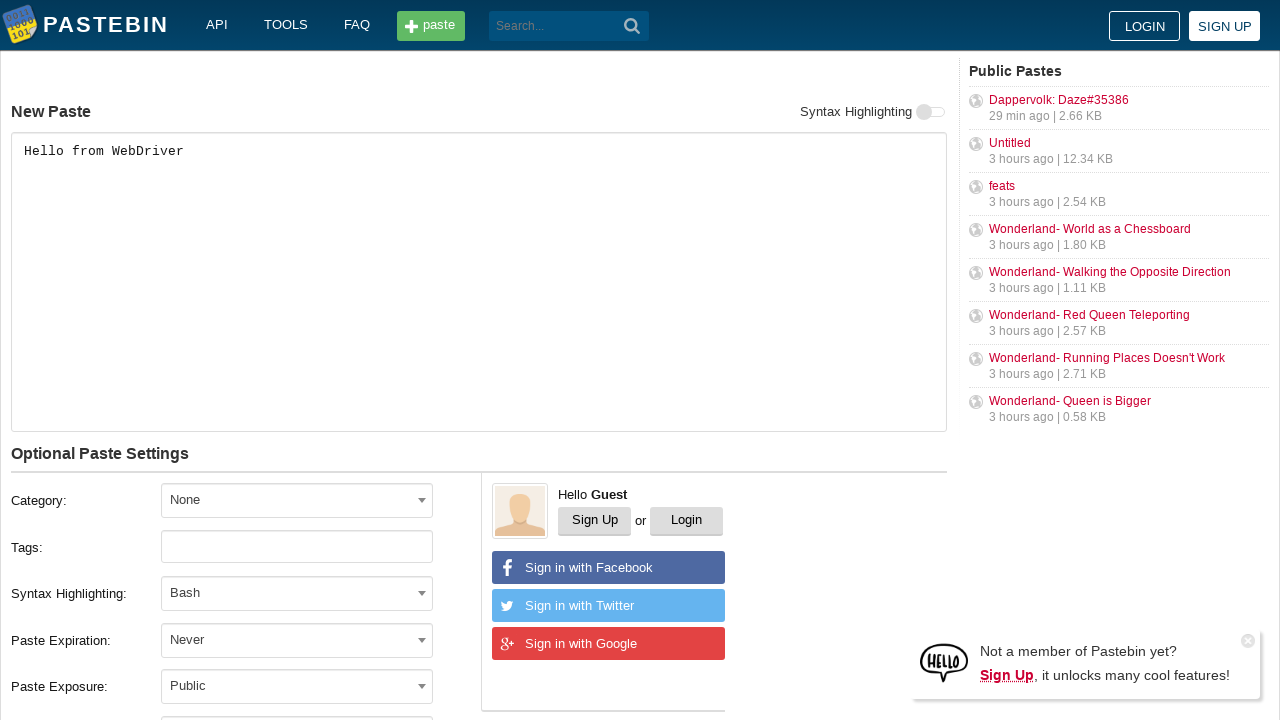

Clicked expiration dropdown at (297, 640) on #select2-postform-expiration-container
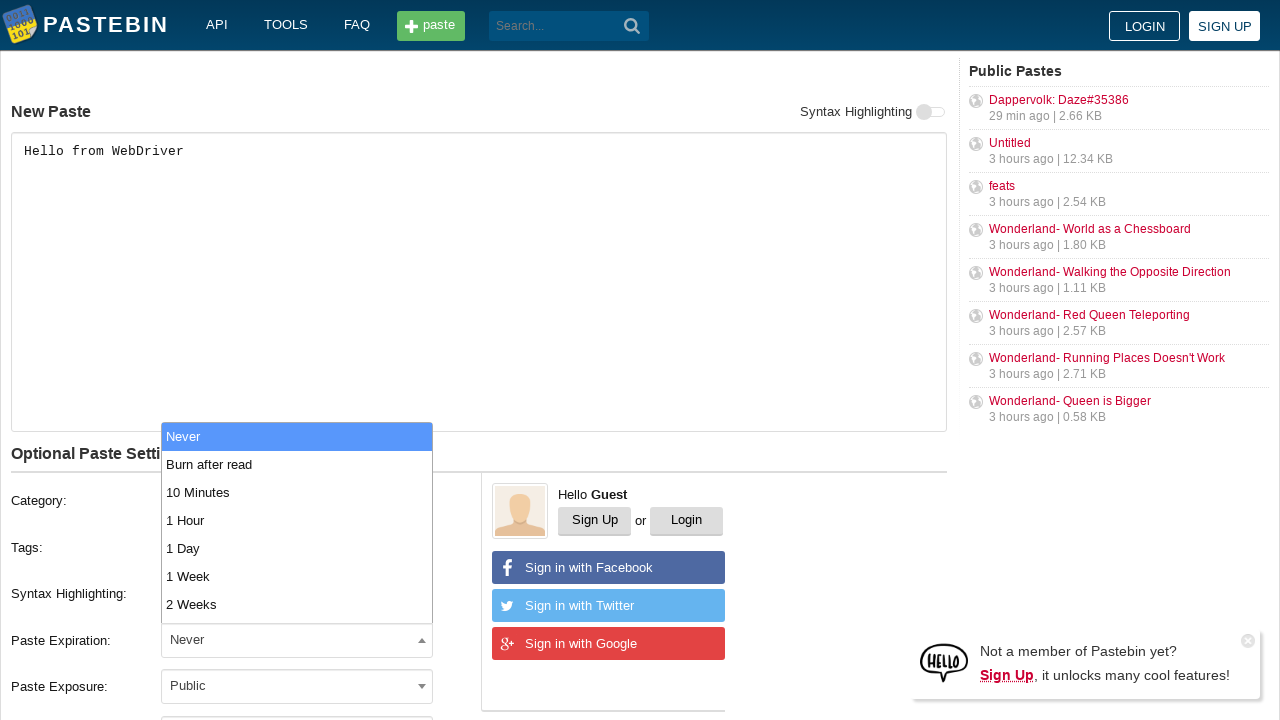

Selected 10 Minutes expiration option at (297, 492) on xpath=//li[contains(text(), '10 Minutes')]
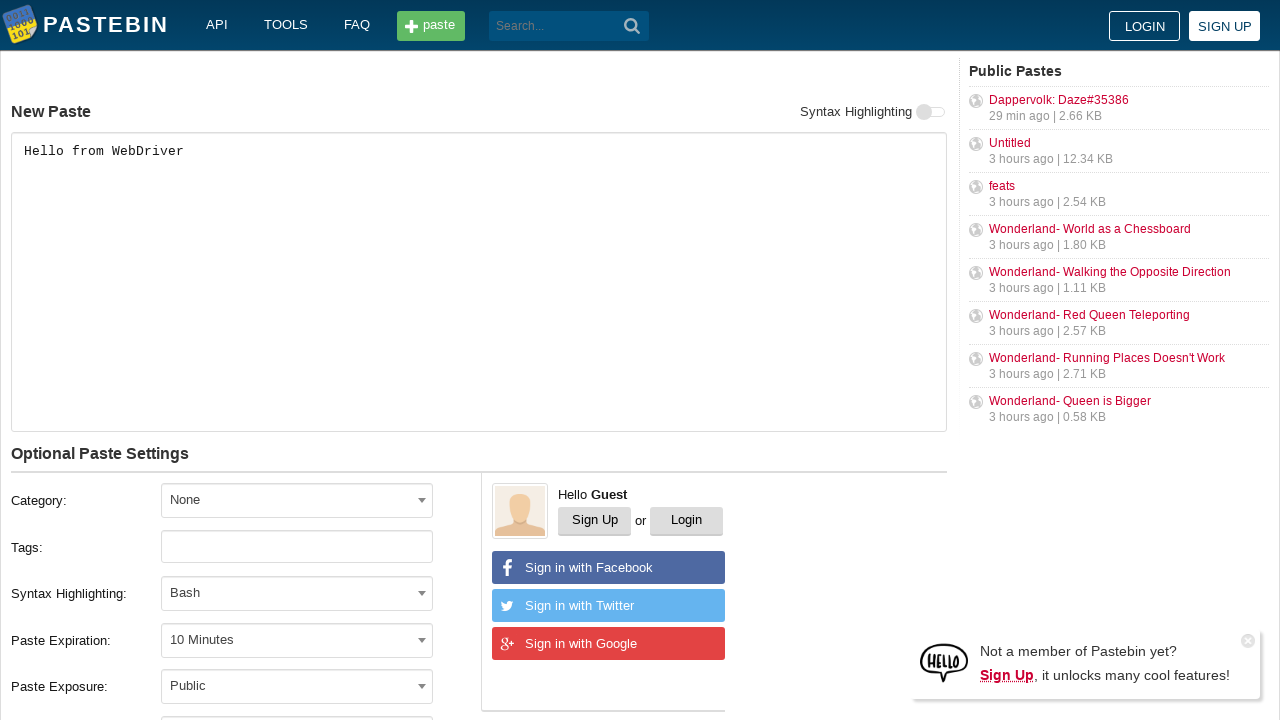

Filled paste name field with 'helloweb' on #postform-name
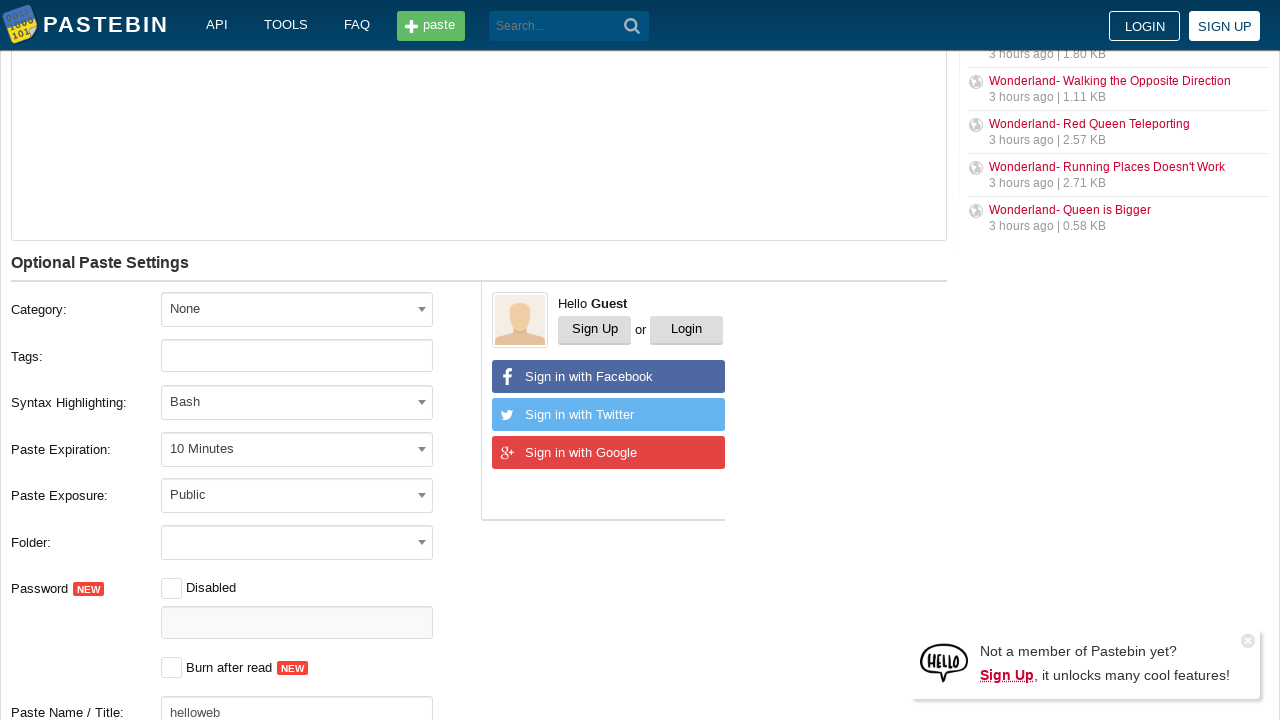

Clicked Create New Paste button at (632, 26) on button[type='submit']
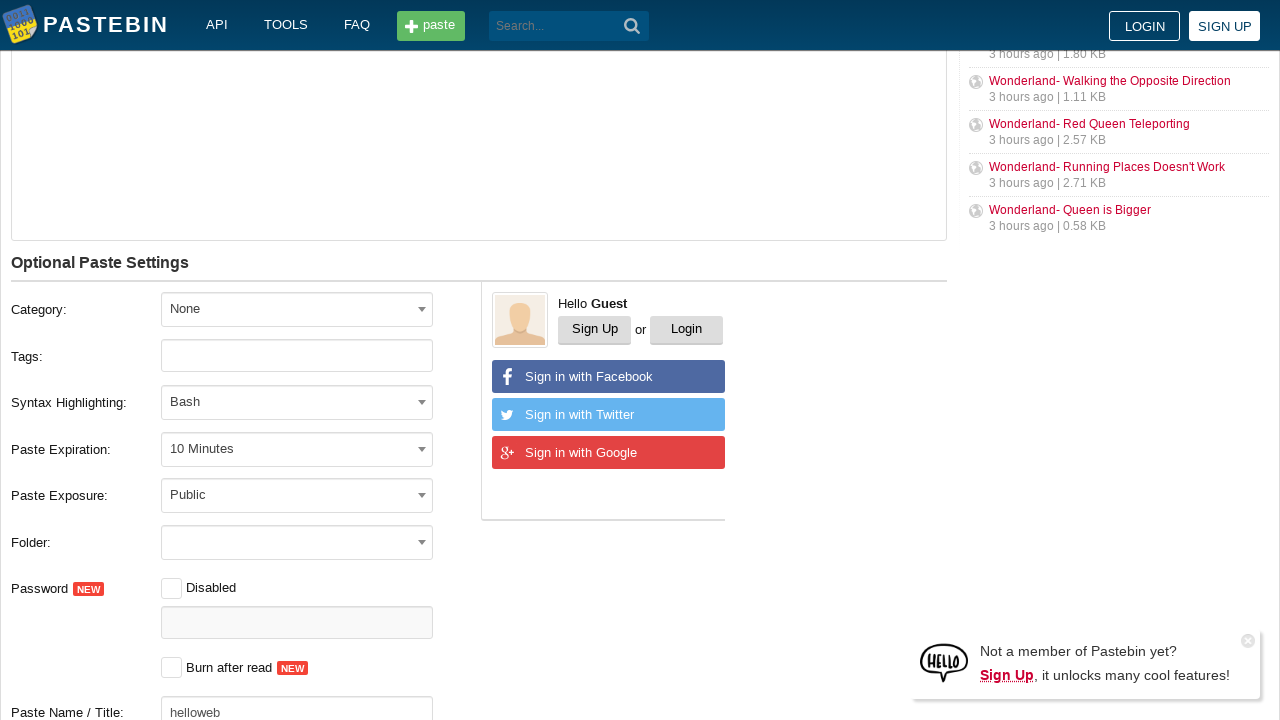

Paste created successfully and result page loaded
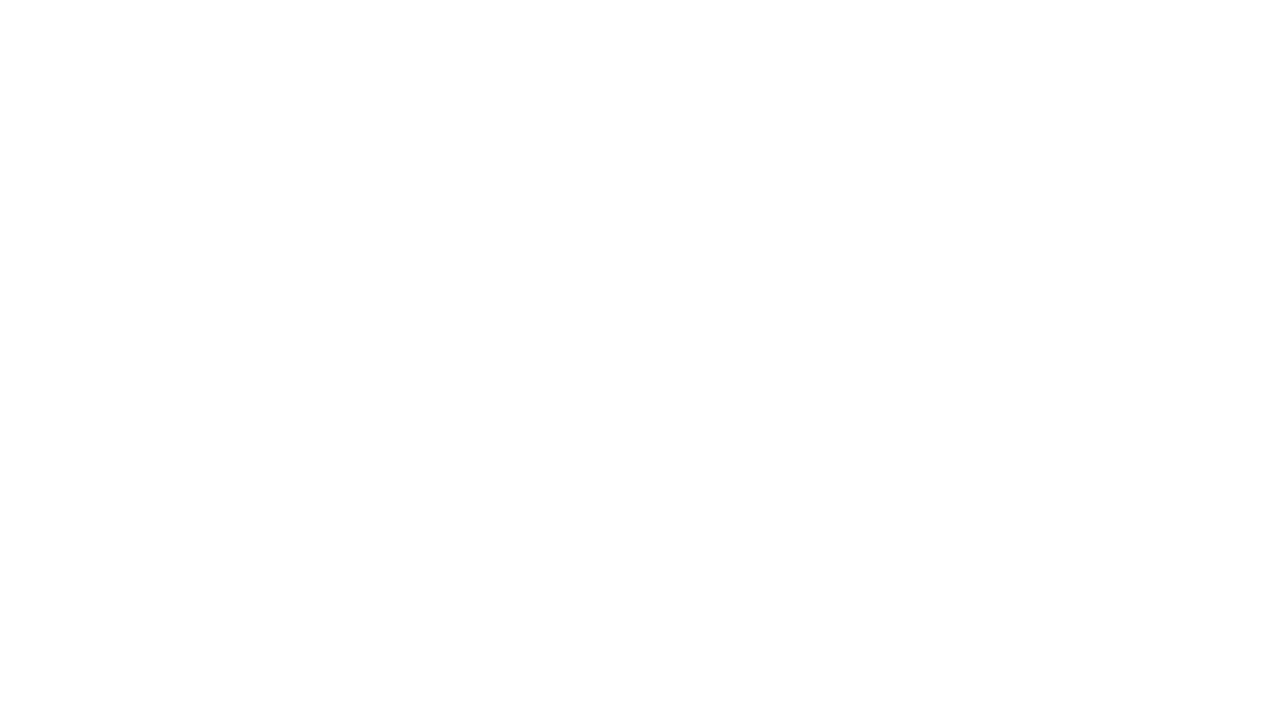

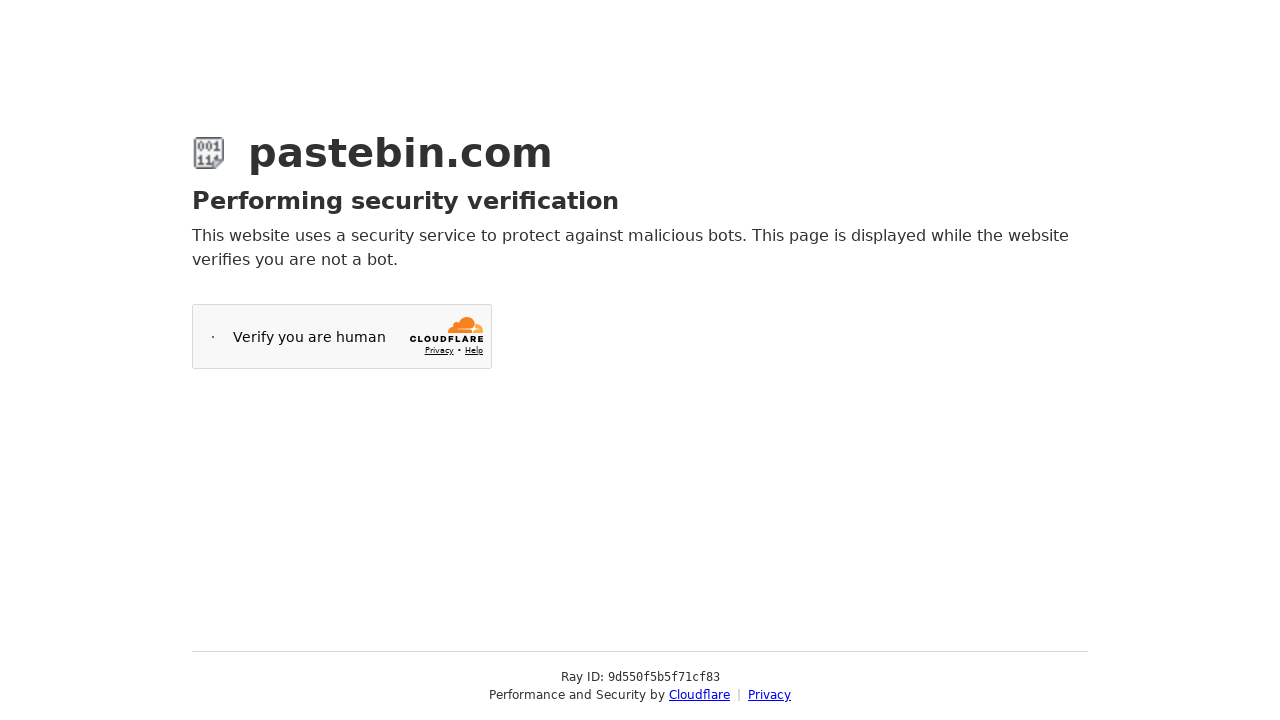